Tests date picker functionality by clicking on the datepicker input, navigating through months using the next arrow until reaching a target month (December), and selecting a specific date (20th).

Starting URL: https://testautomationpractice.blogspot.com/

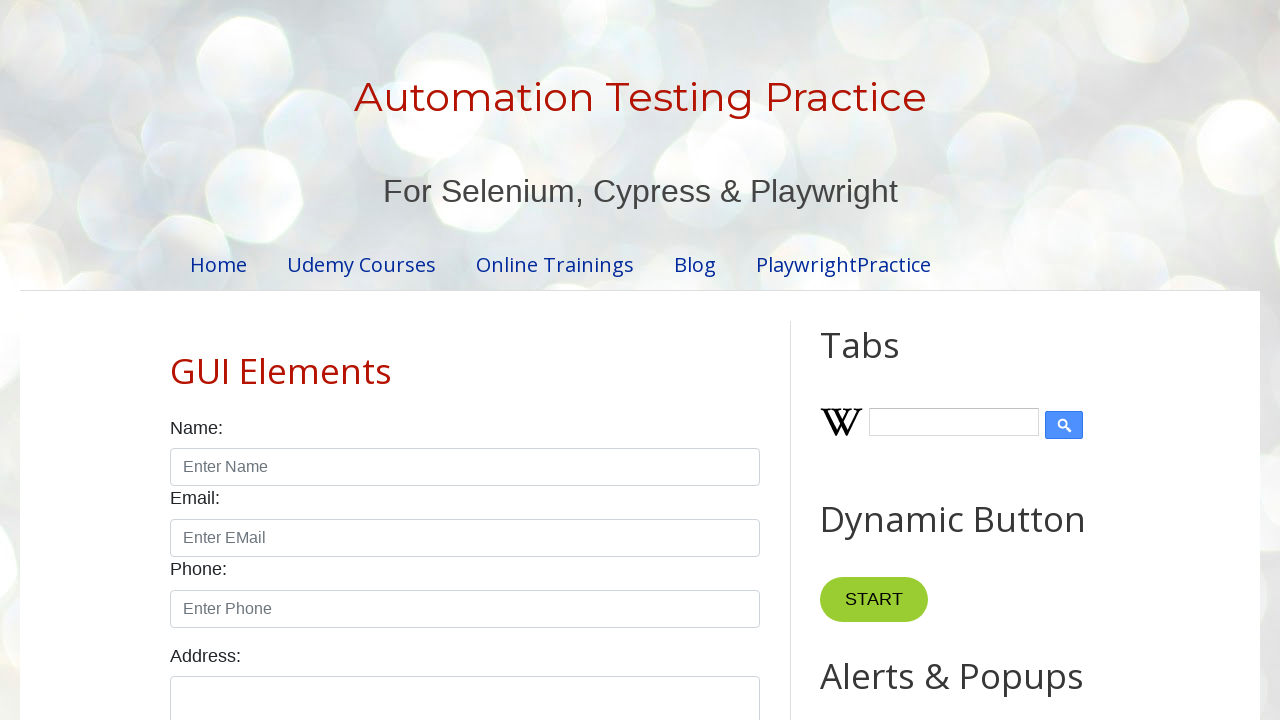

Clicked on datepicker input to open it at (515, 360) on #datepicker
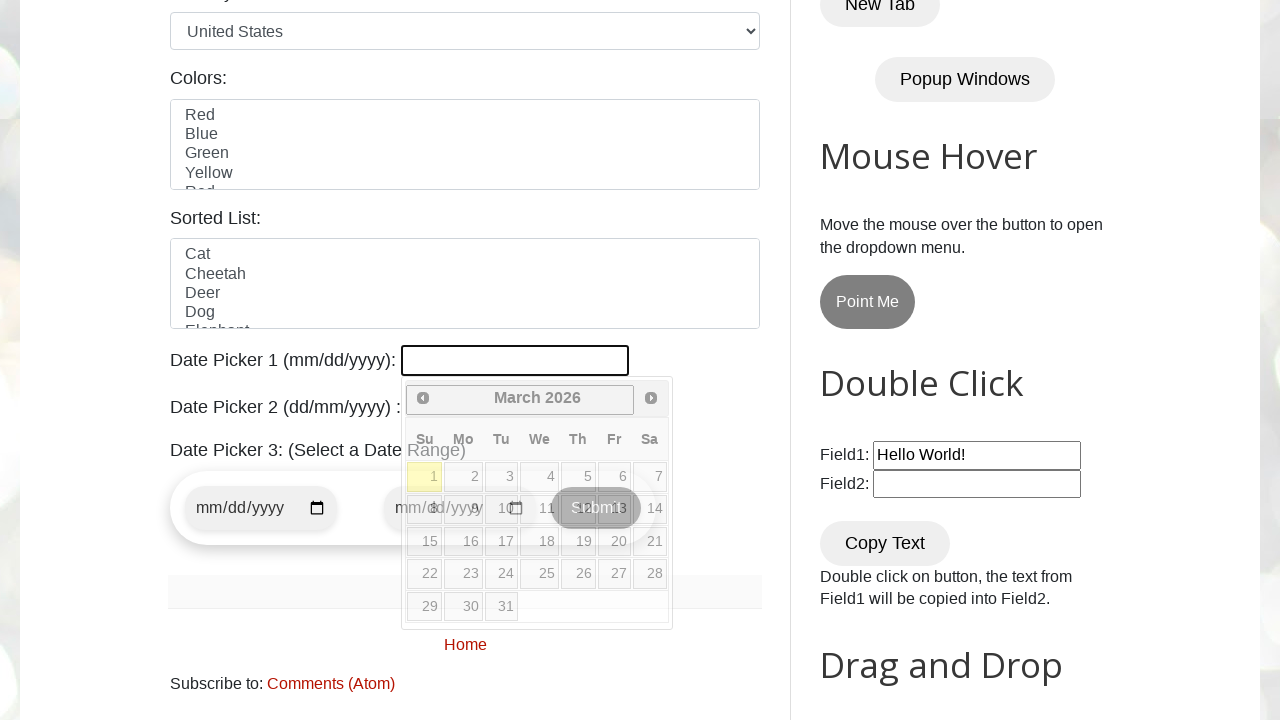

Datepicker calendar appeared
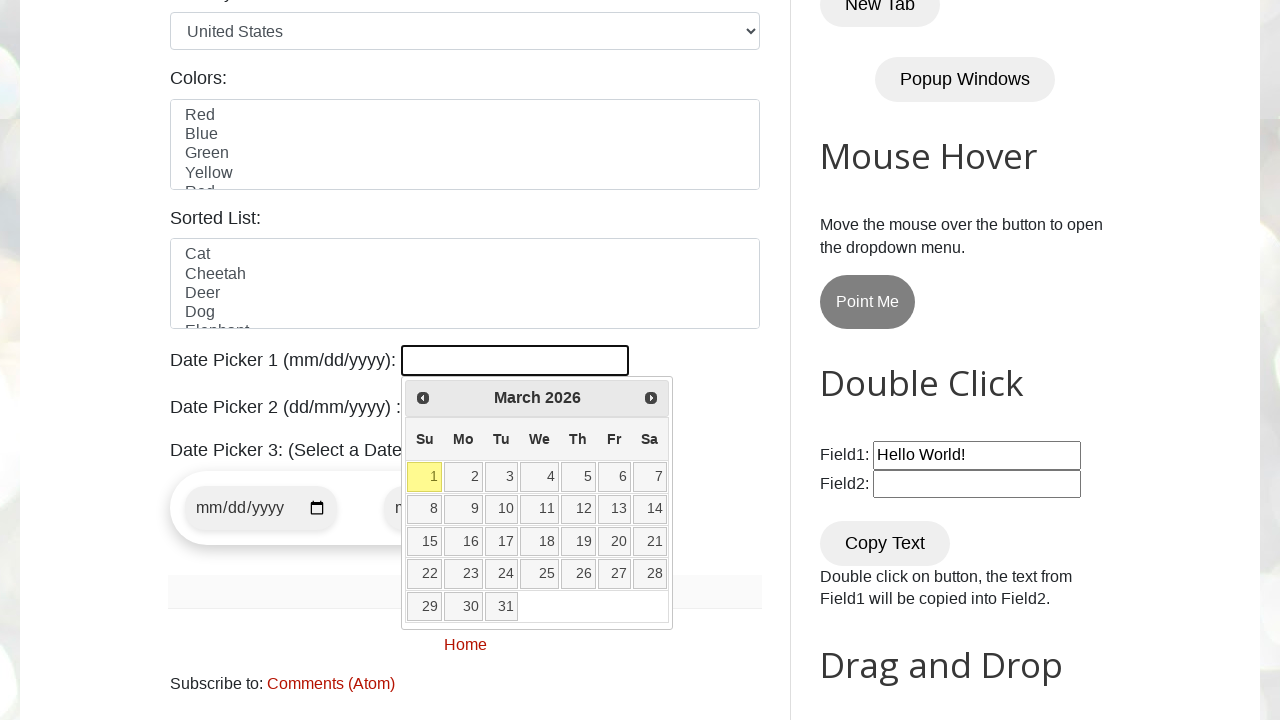

Retrieved current month: March
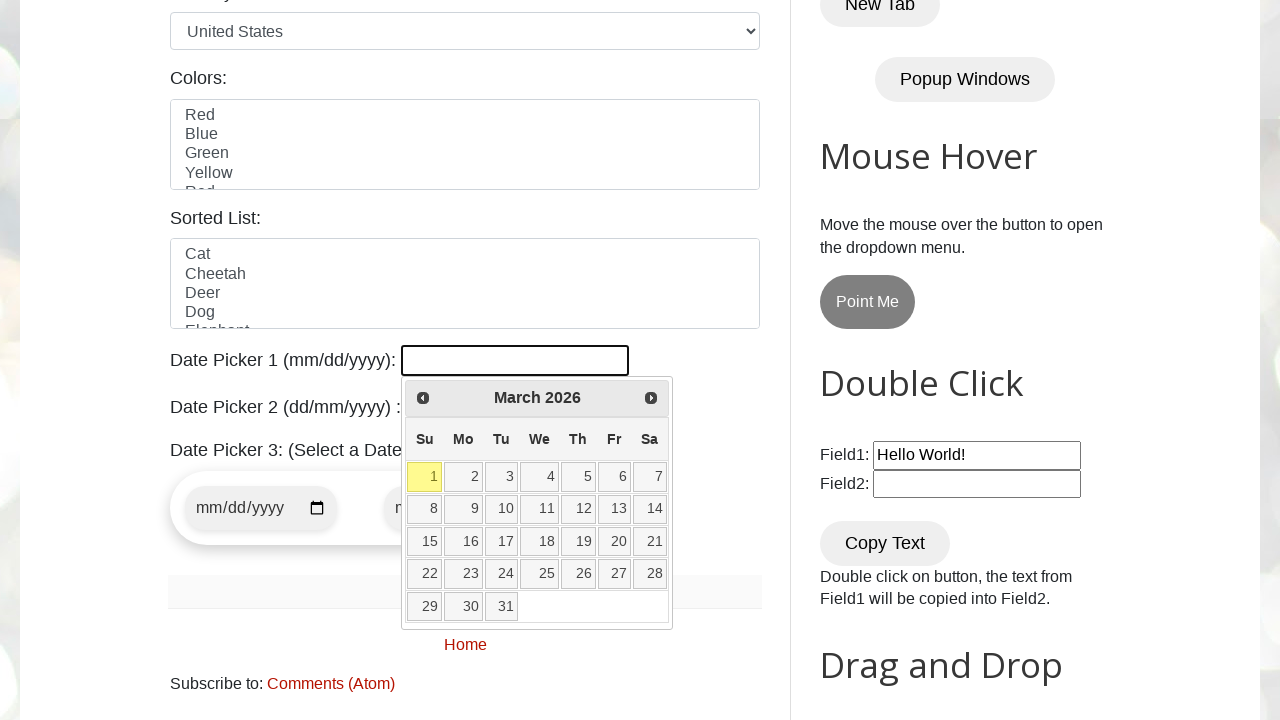

Clicked next month arrow at (651, 398) on .ui-datepicker-next
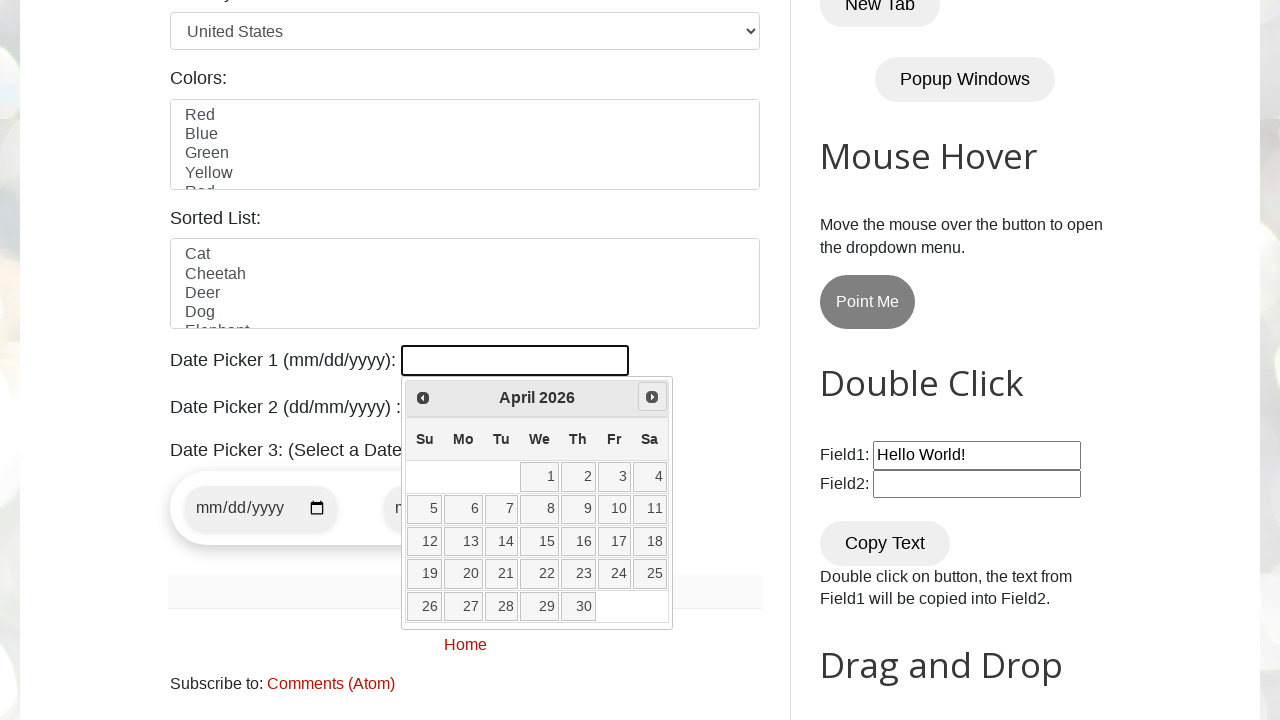

Waited for calendar to update
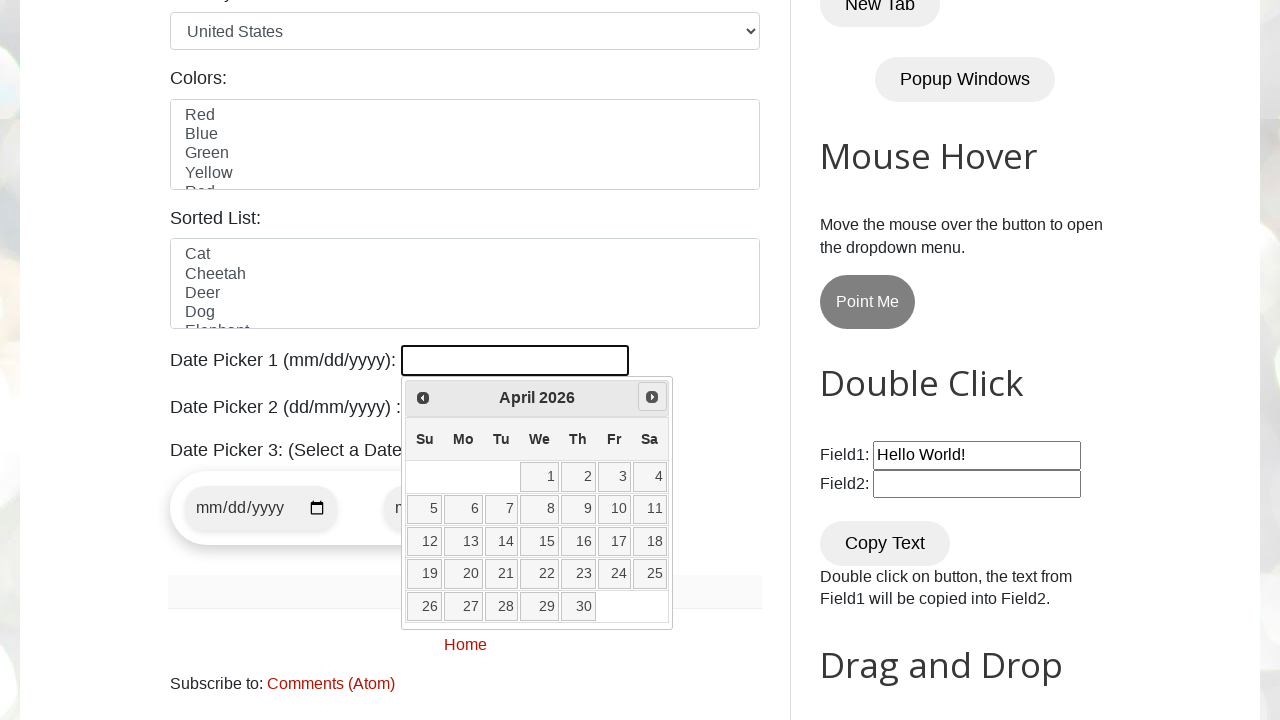

Retrieved current month: April
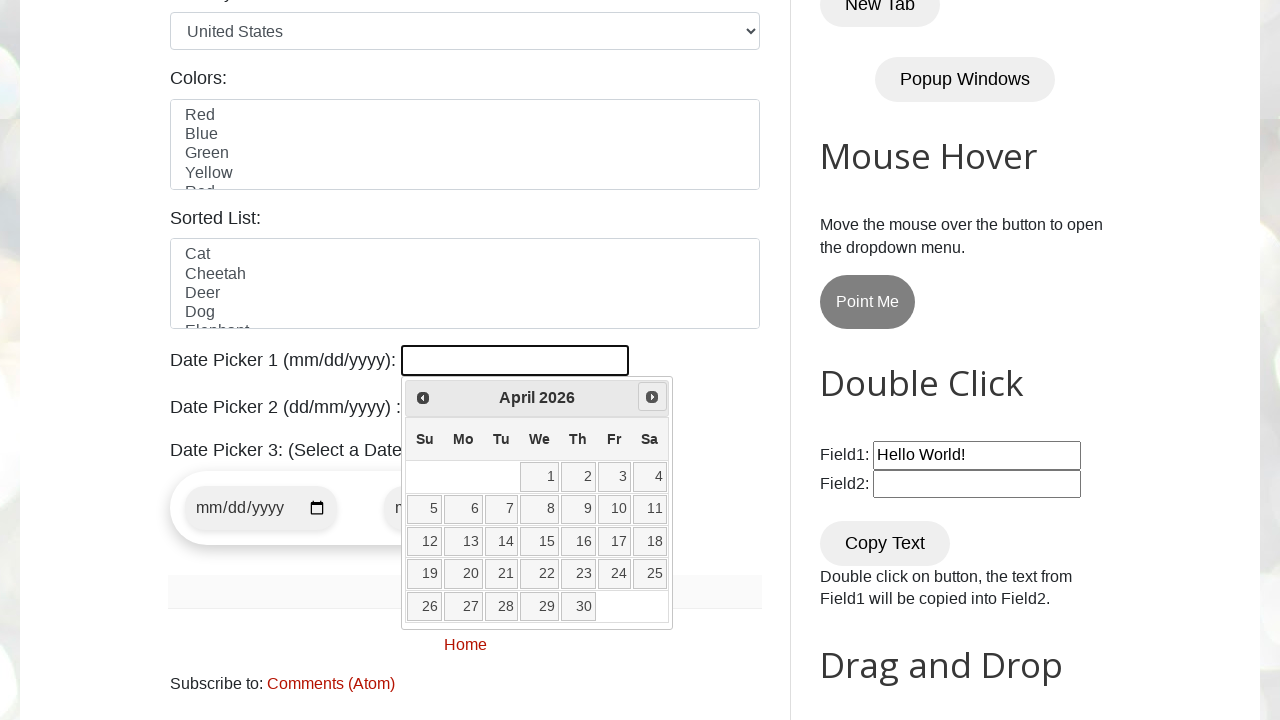

Clicked next month arrow at (652, 397) on .ui-datepicker-next
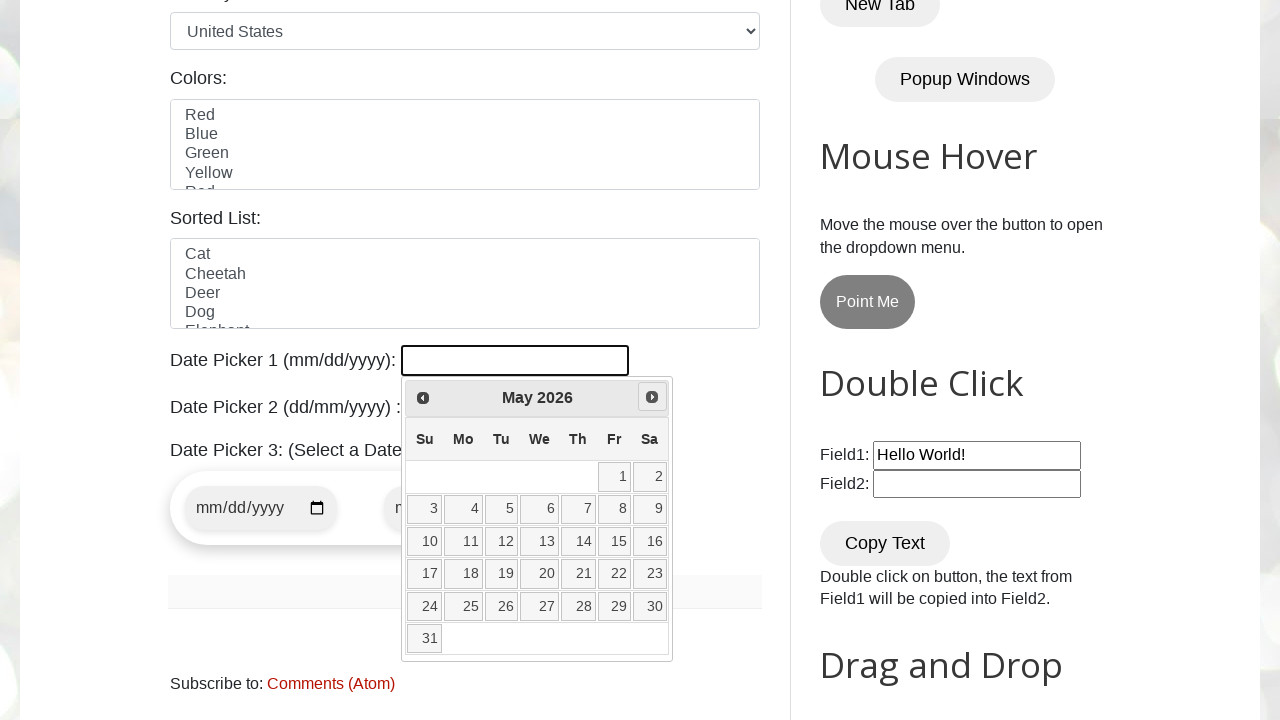

Waited for calendar to update
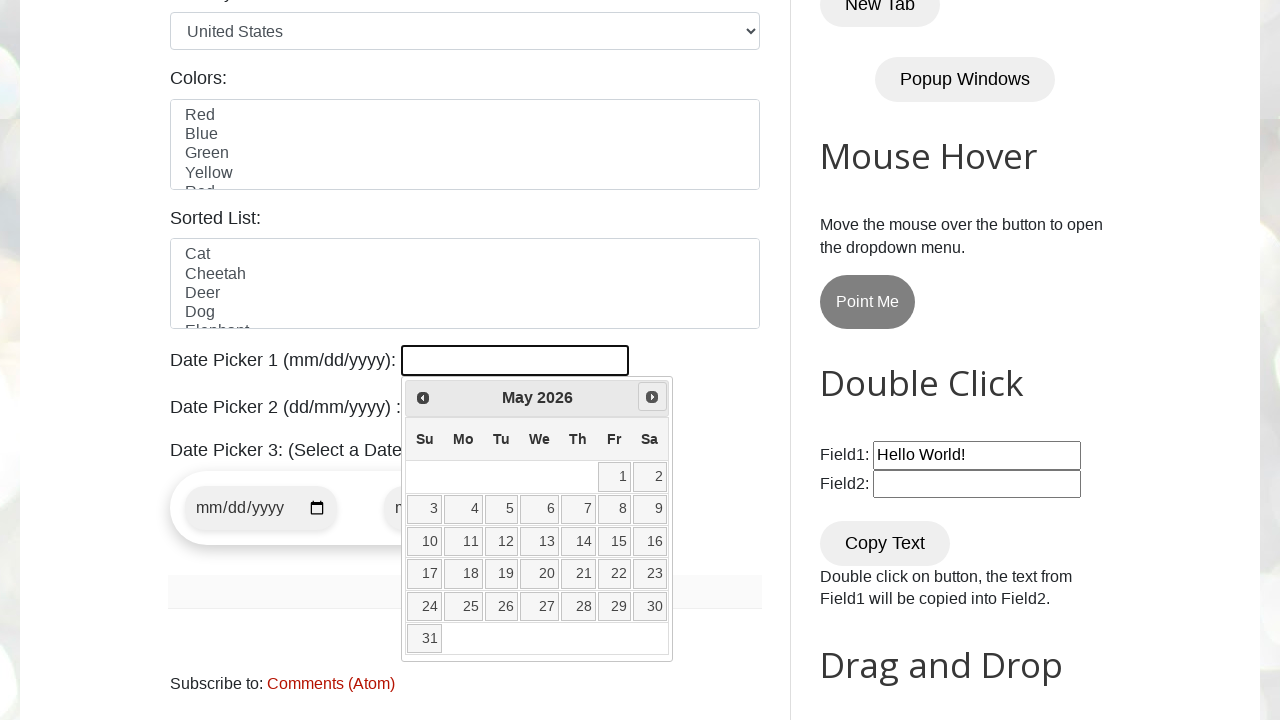

Retrieved current month: May
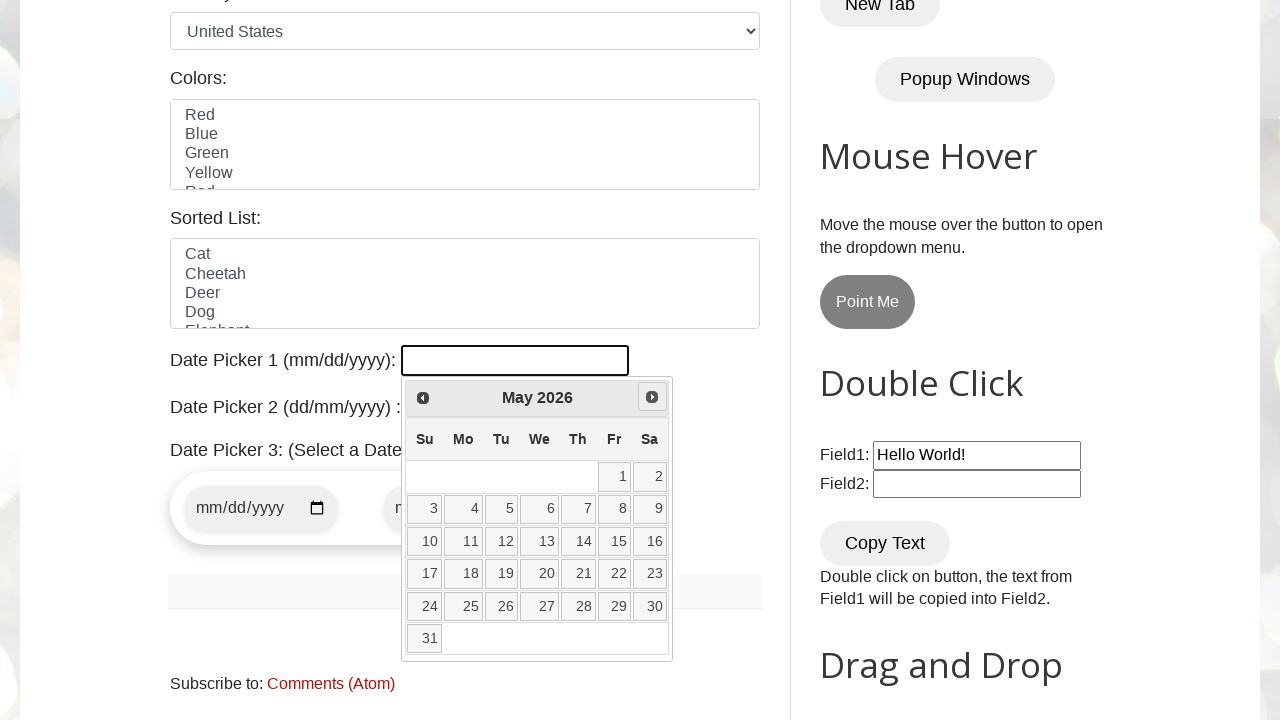

Clicked next month arrow at (652, 397) on .ui-datepicker-next
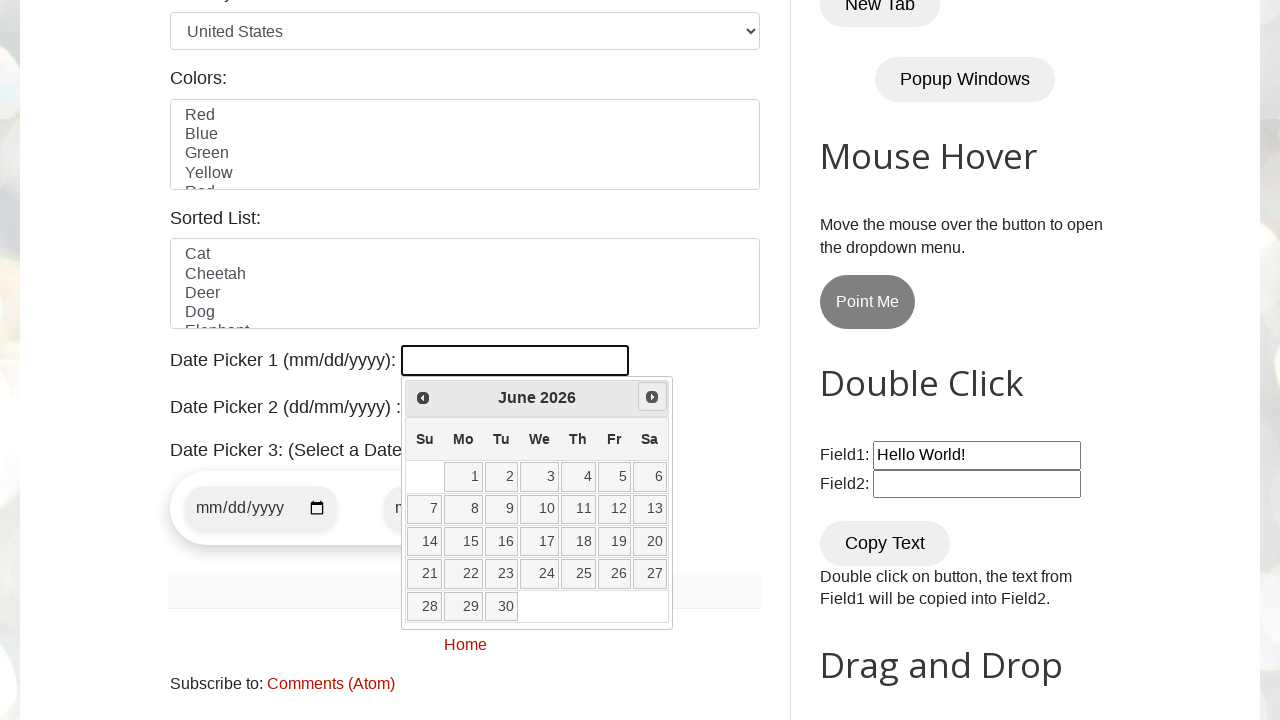

Waited for calendar to update
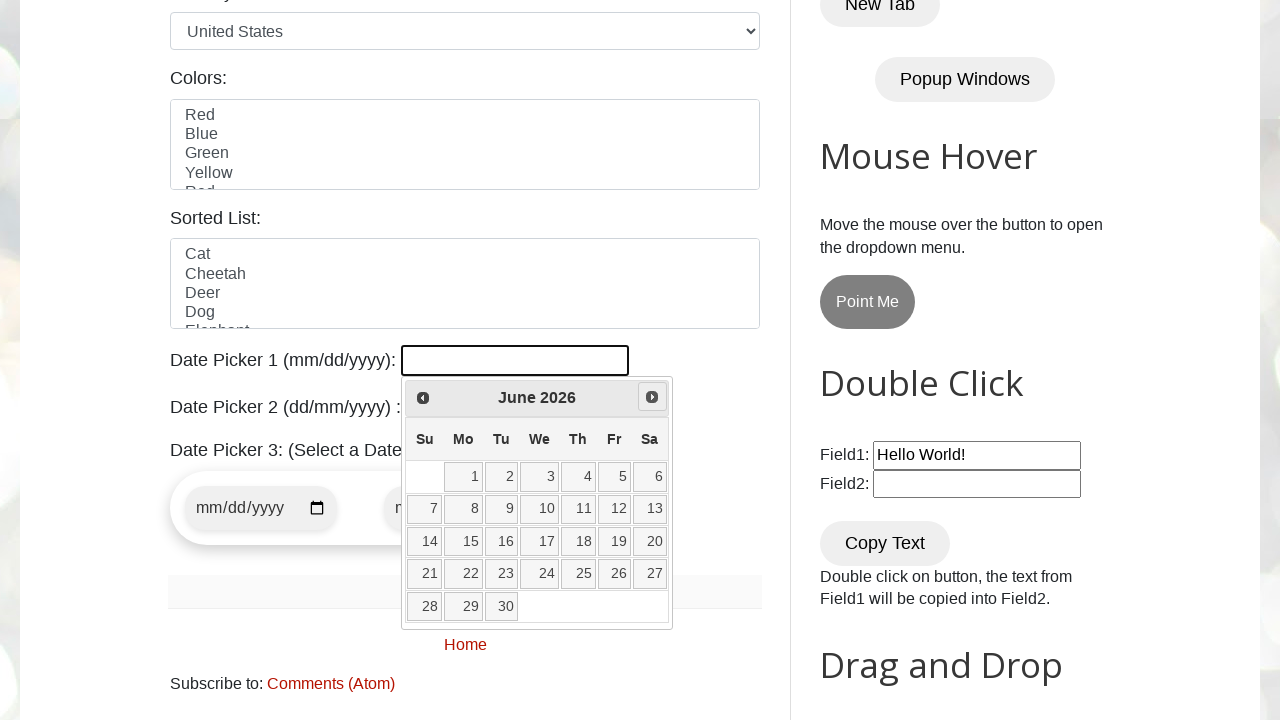

Retrieved current month: June
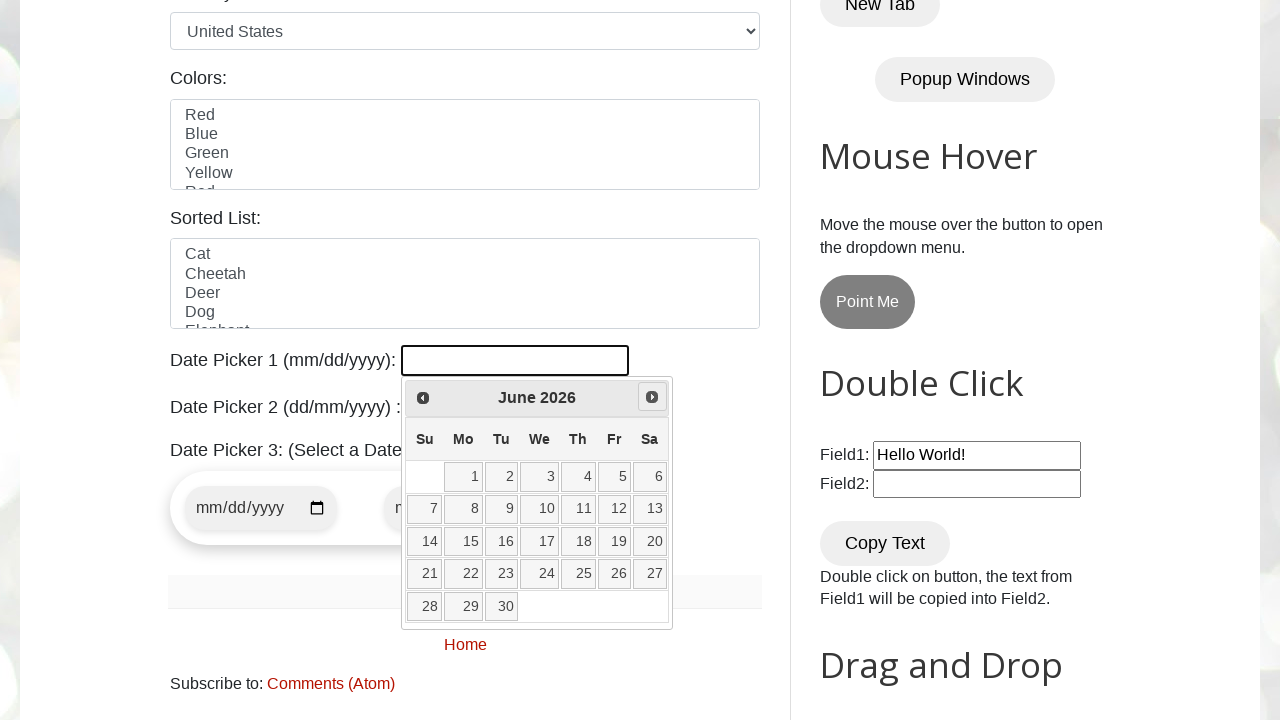

Clicked next month arrow at (652, 397) on .ui-datepicker-next
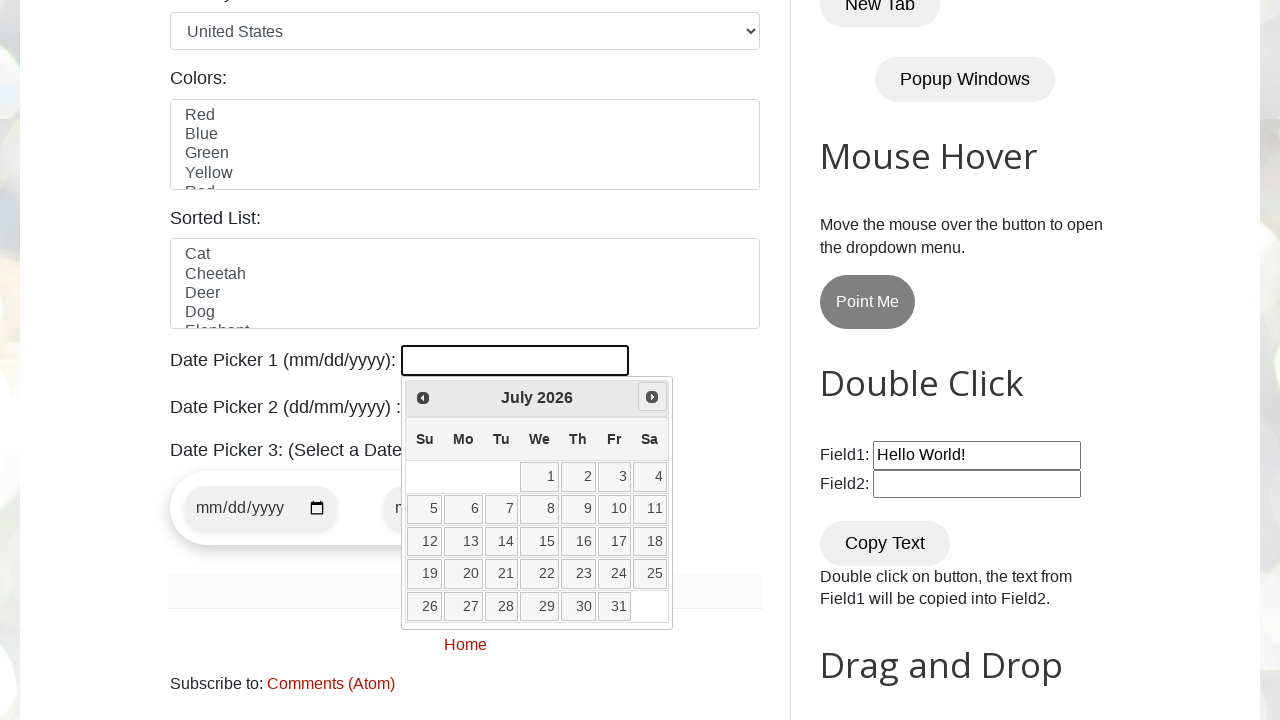

Waited for calendar to update
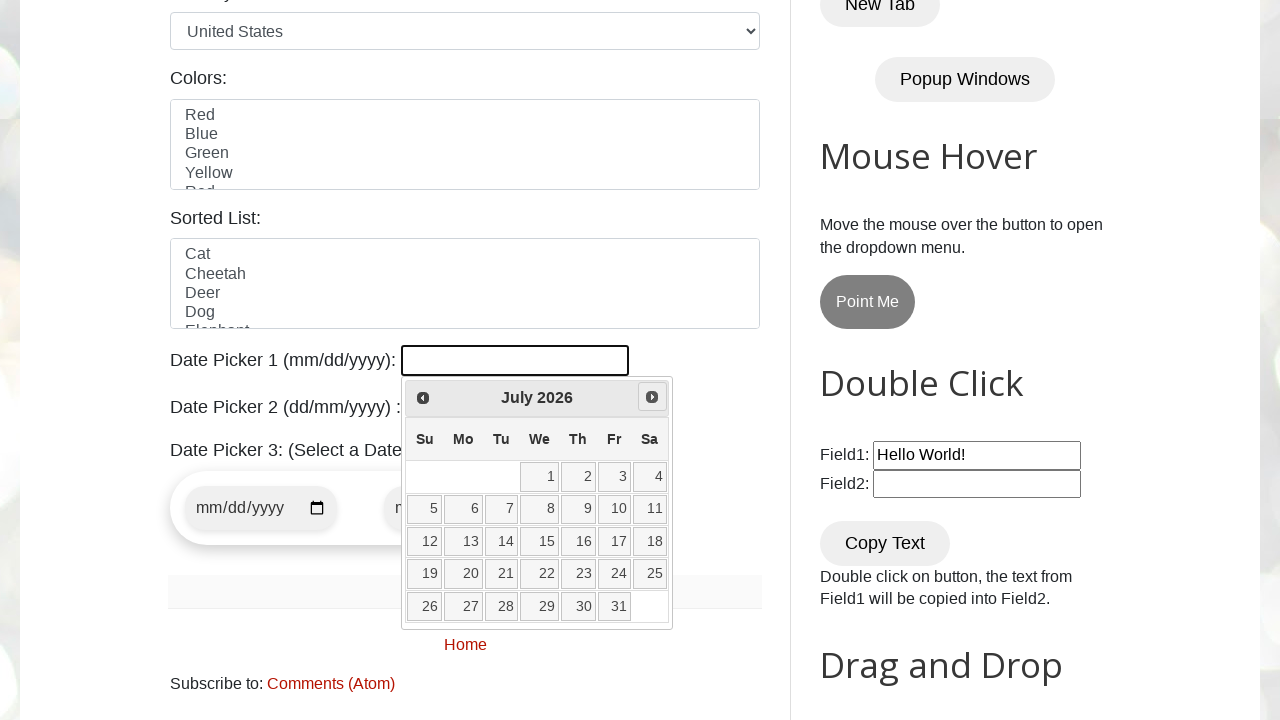

Retrieved current month: July
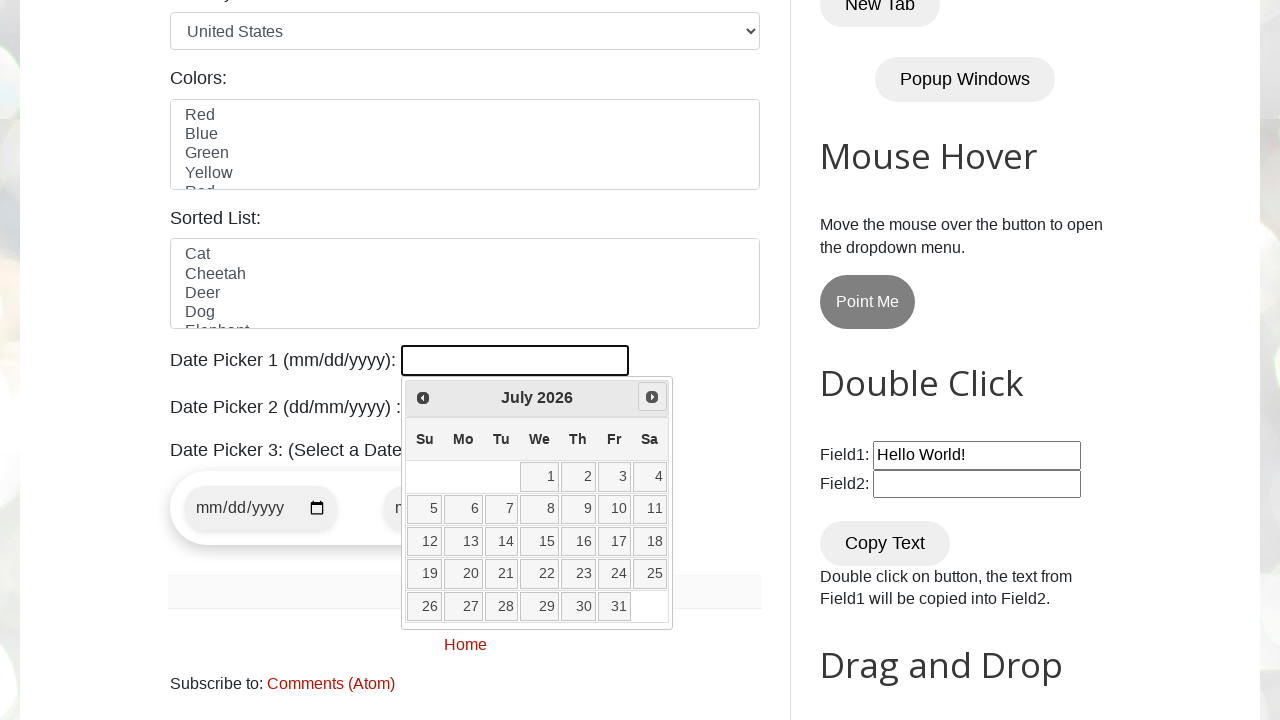

Clicked next month arrow at (652, 397) on .ui-datepicker-next
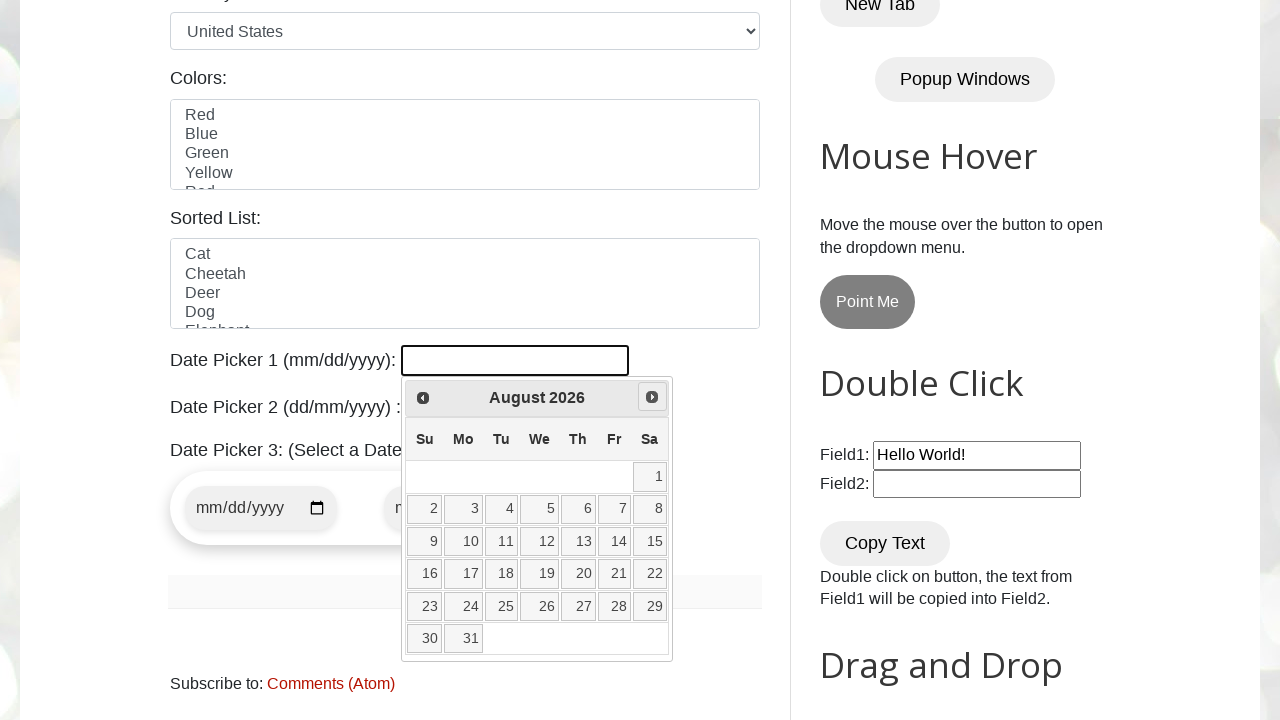

Waited for calendar to update
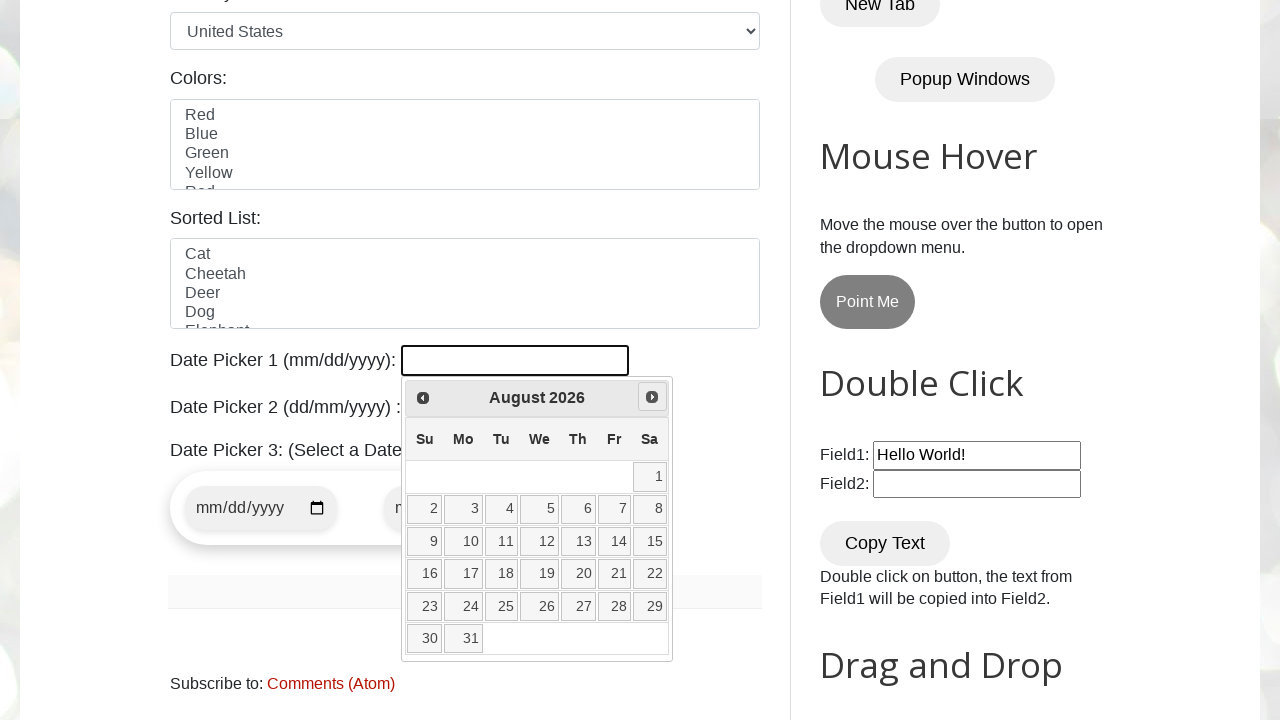

Retrieved current month: August
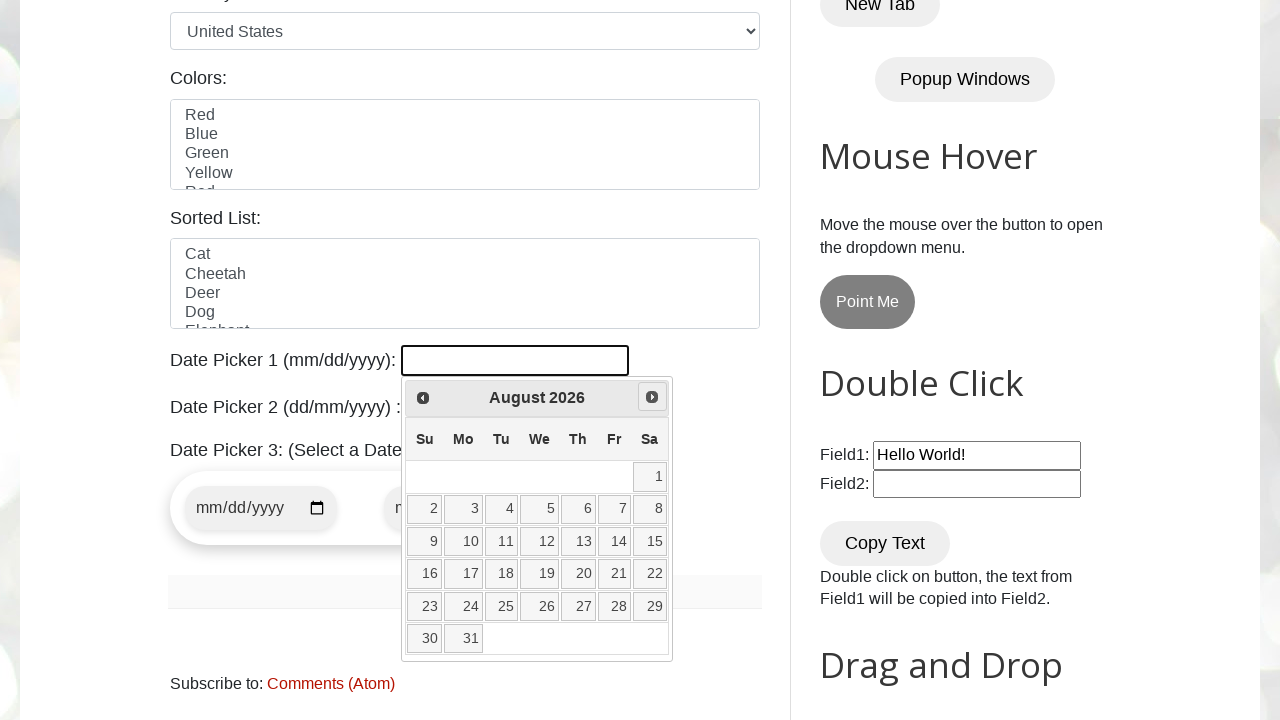

Clicked next month arrow at (652, 397) on .ui-datepicker-next
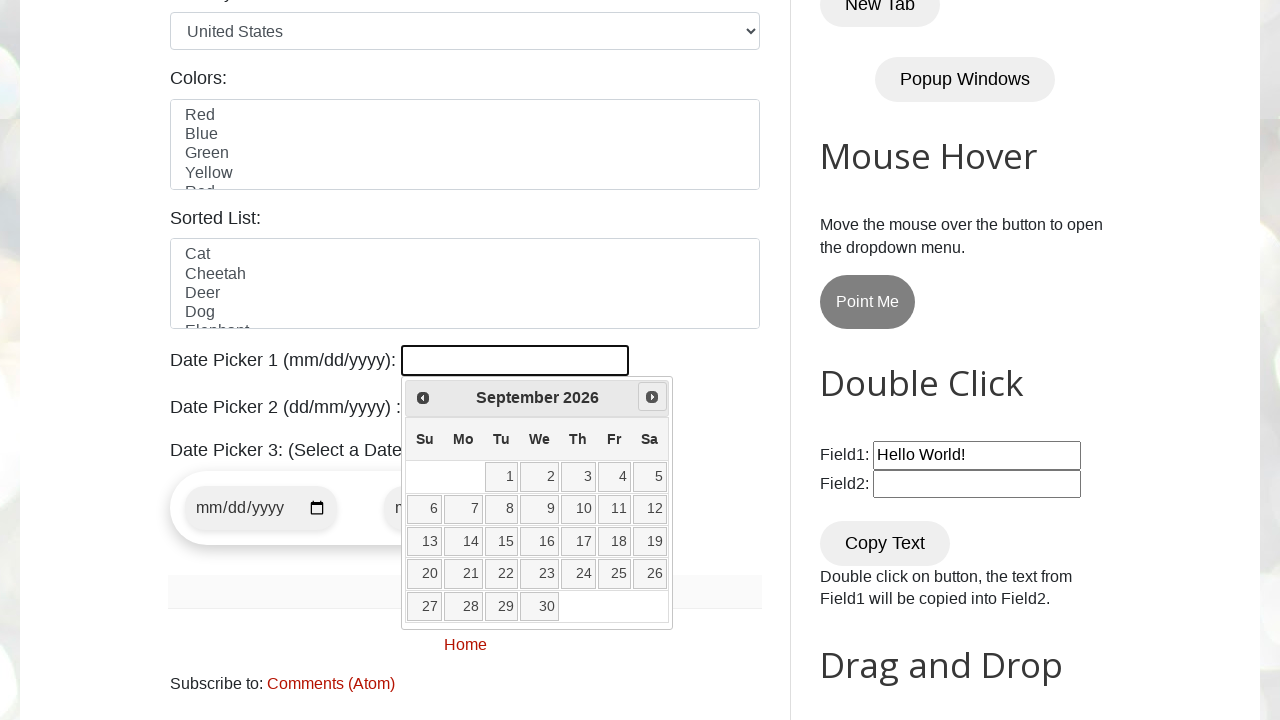

Waited for calendar to update
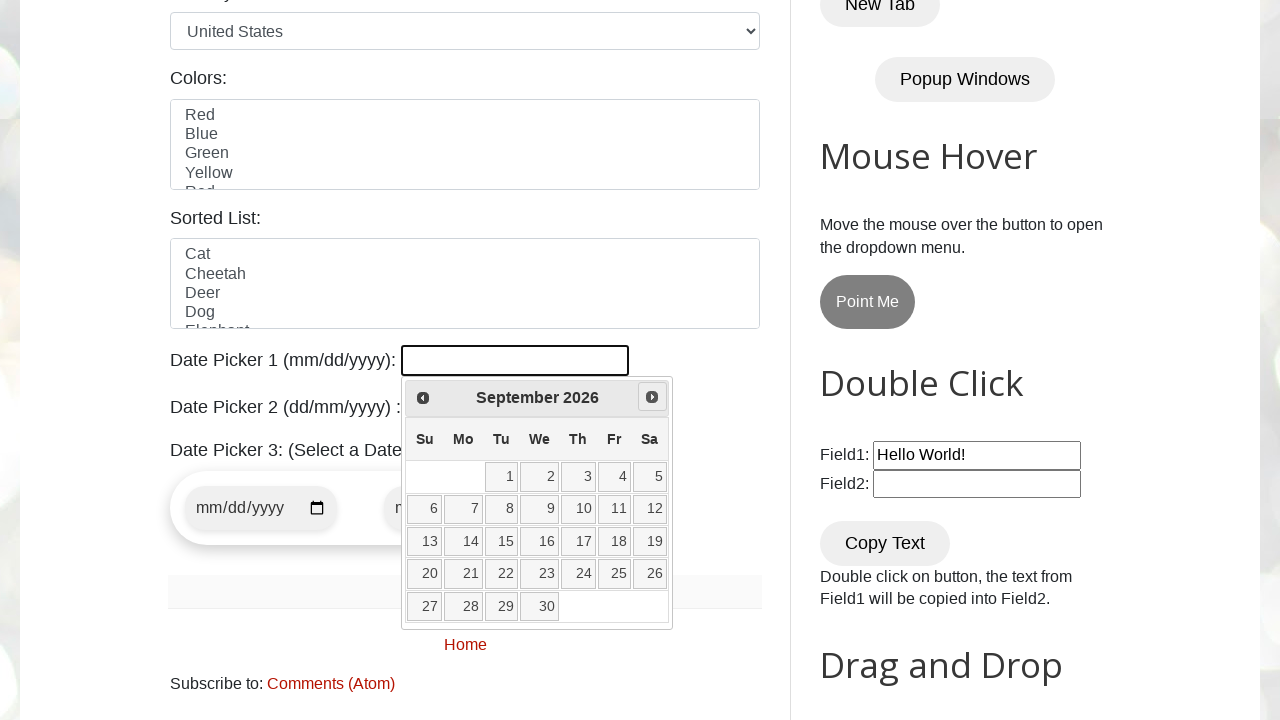

Retrieved current month: September
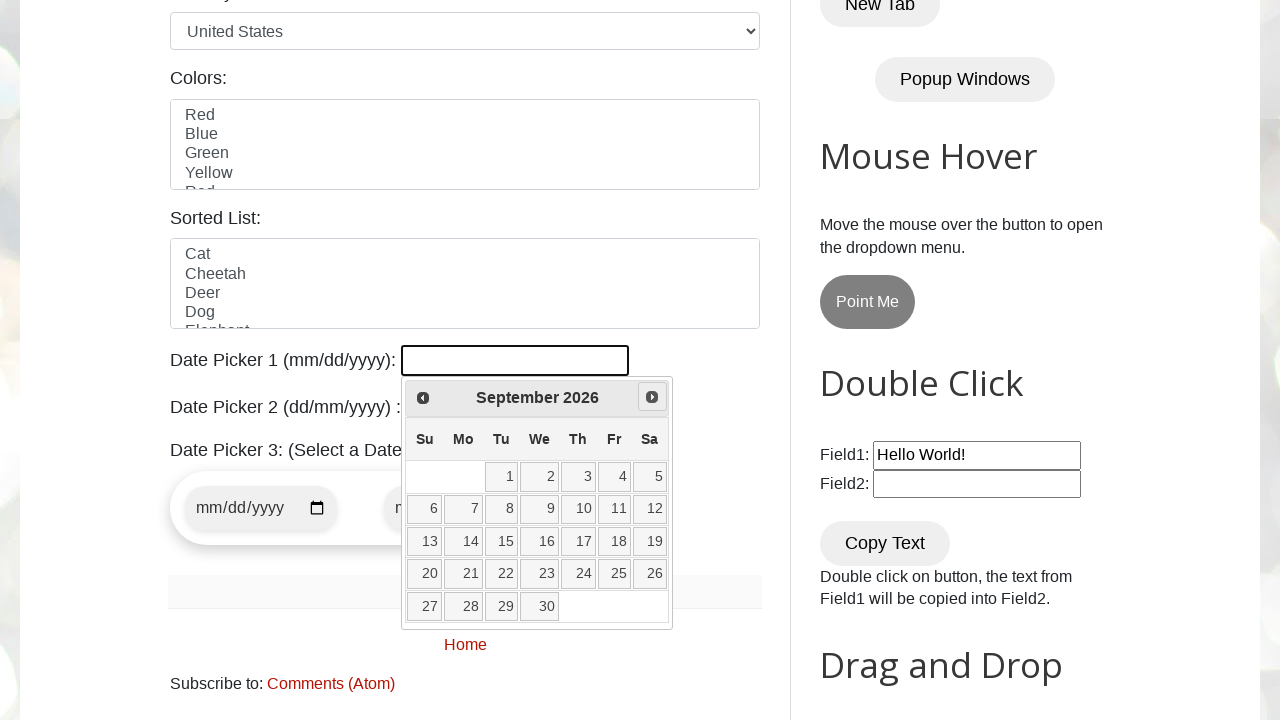

Clicked next month arrow at (652, 397) on .ui-datepicker-next
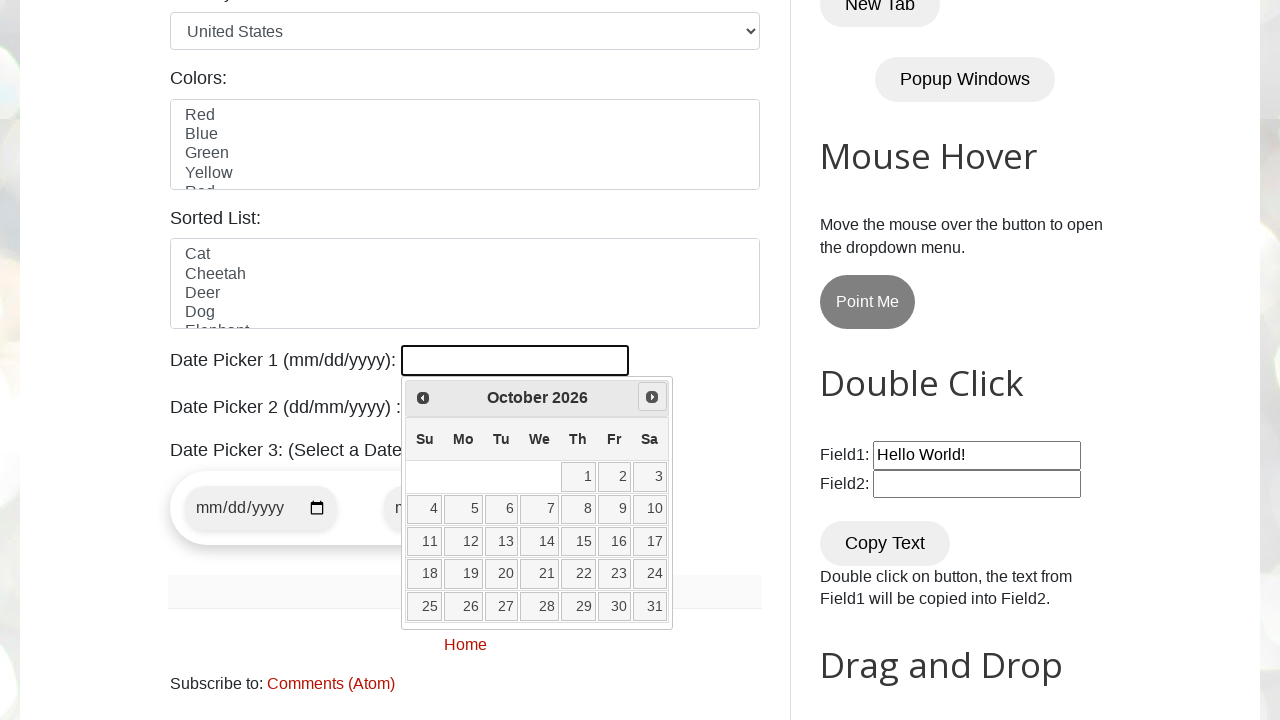

Waited for calendar to update
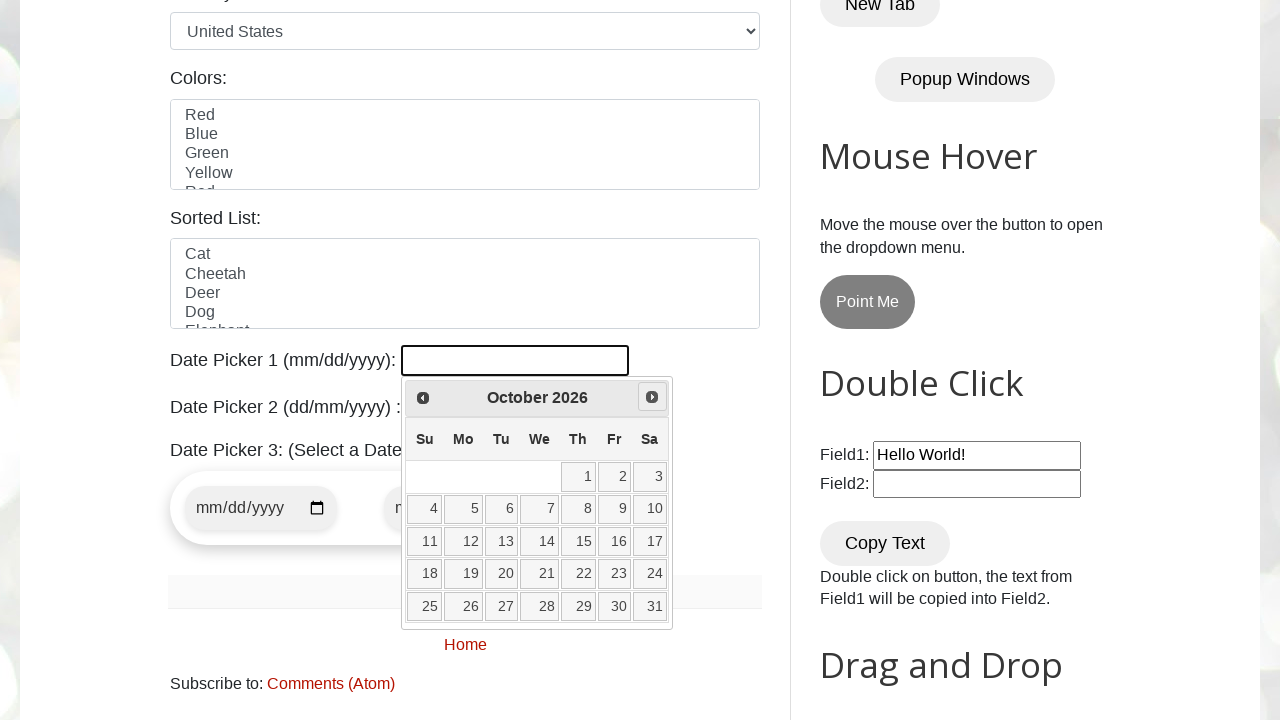

Retrieved current month: October
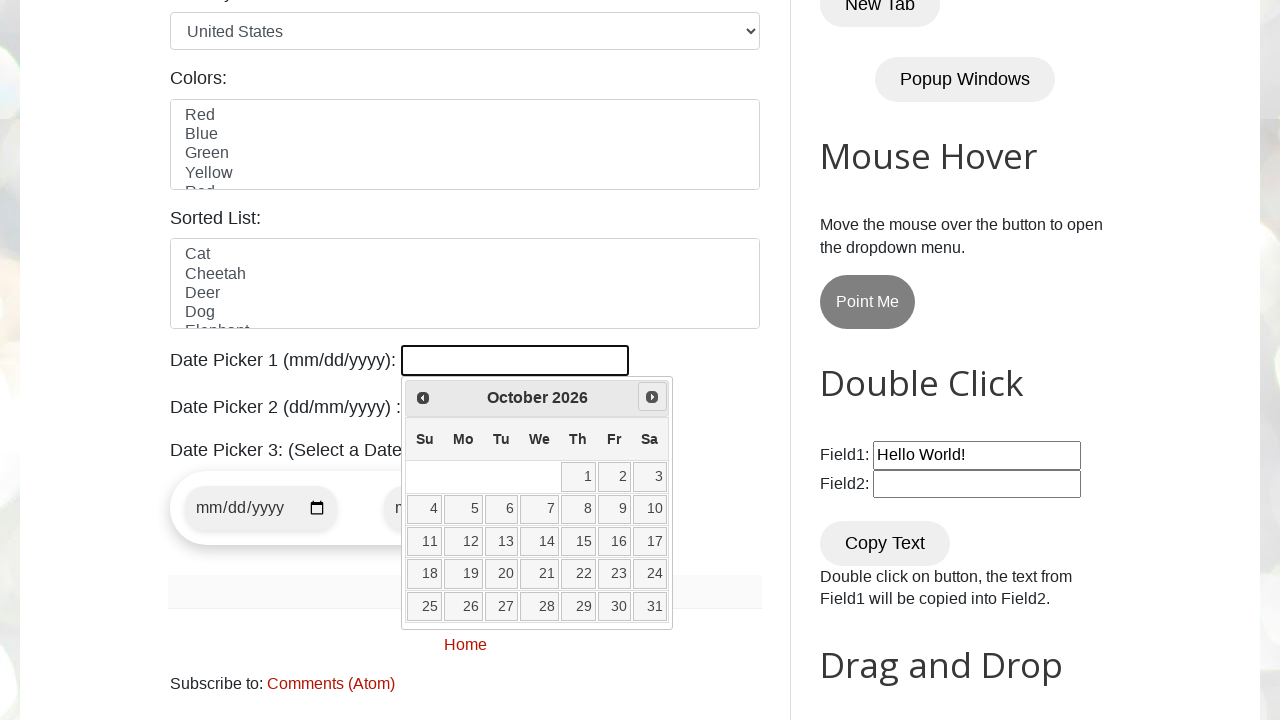

Clicked next month arrow at (652, 397) on .ui-datepicker-next
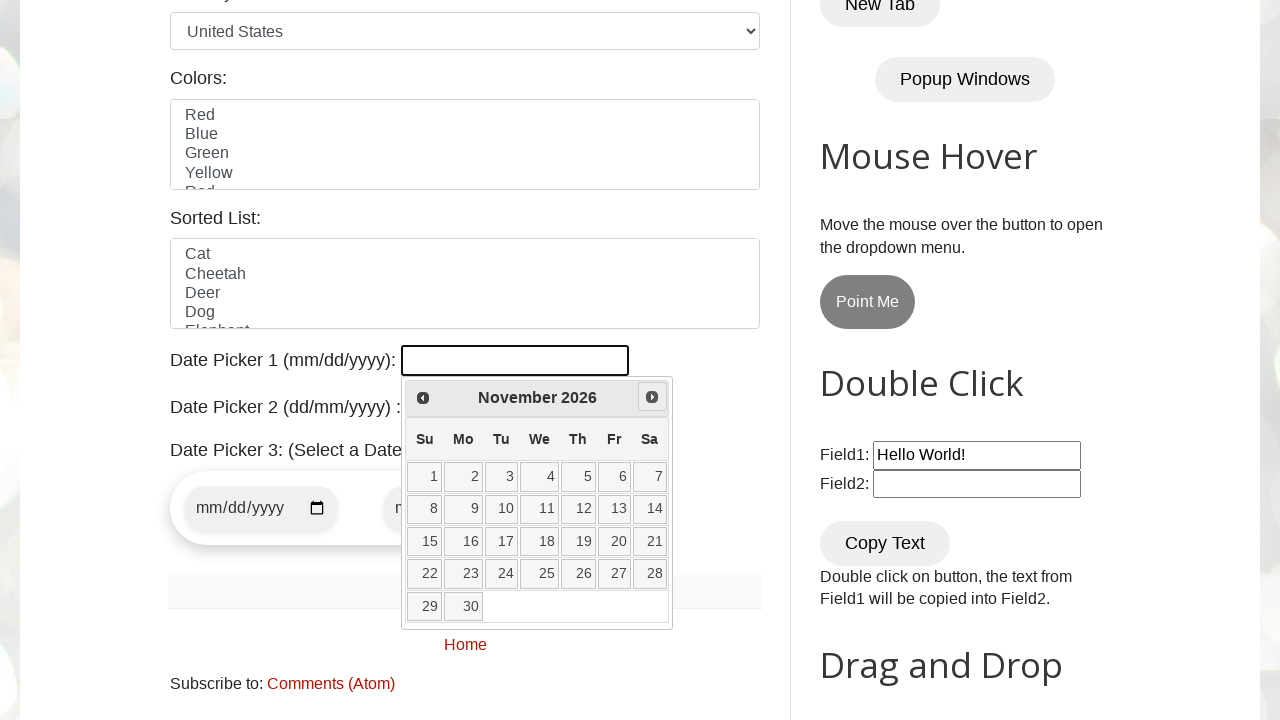

Waited for calendar to update
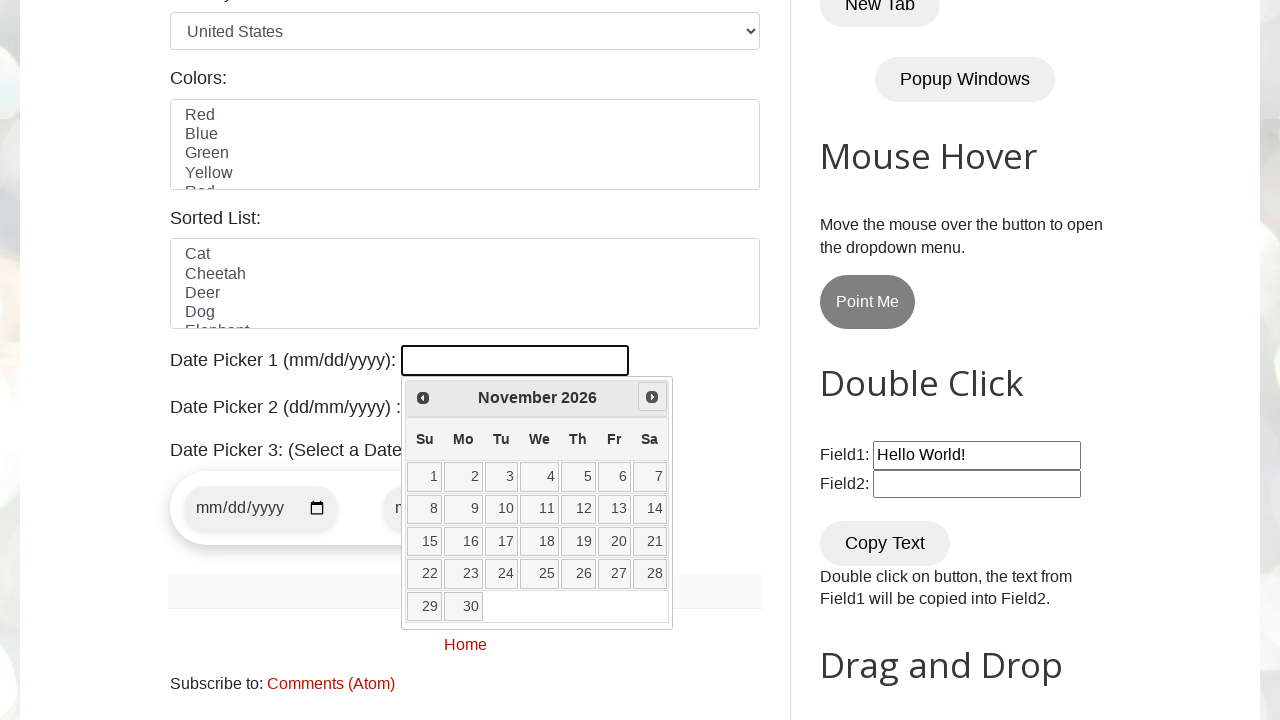

Retrieved current month: November
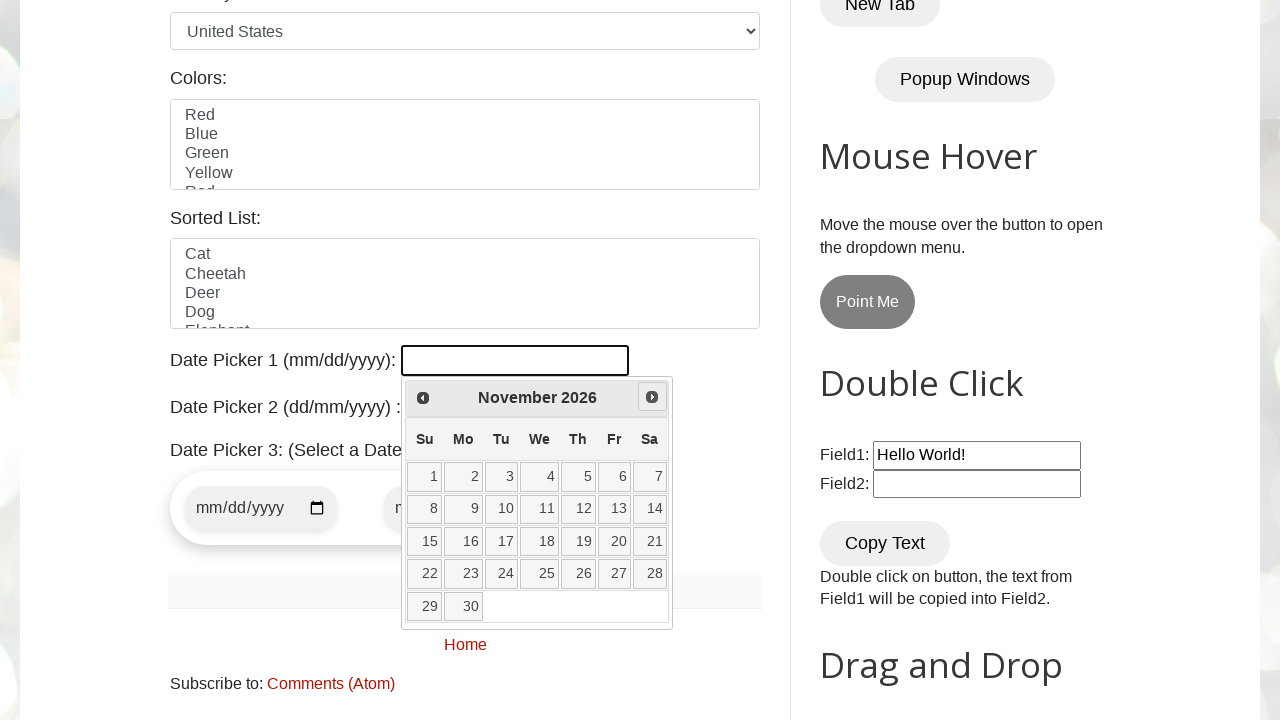

Clicked next month arrow at (652, 397) on .ui-datepicker-next
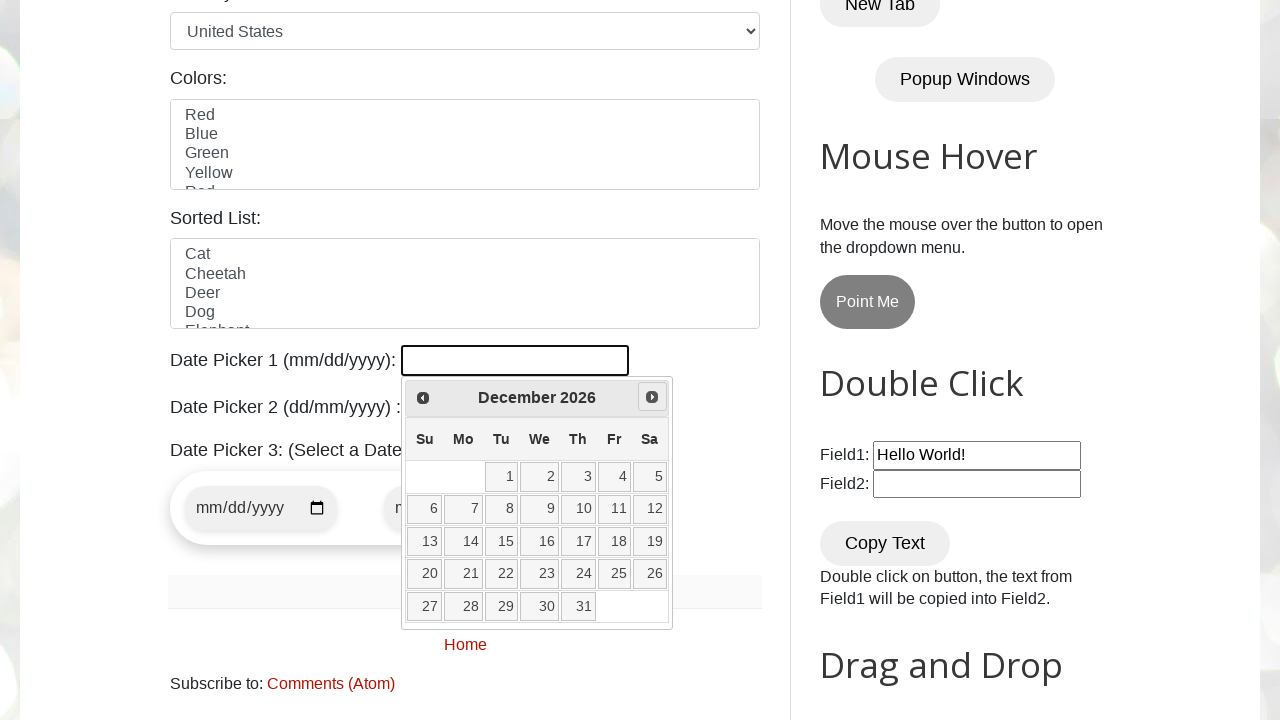

Waited for calendar to update
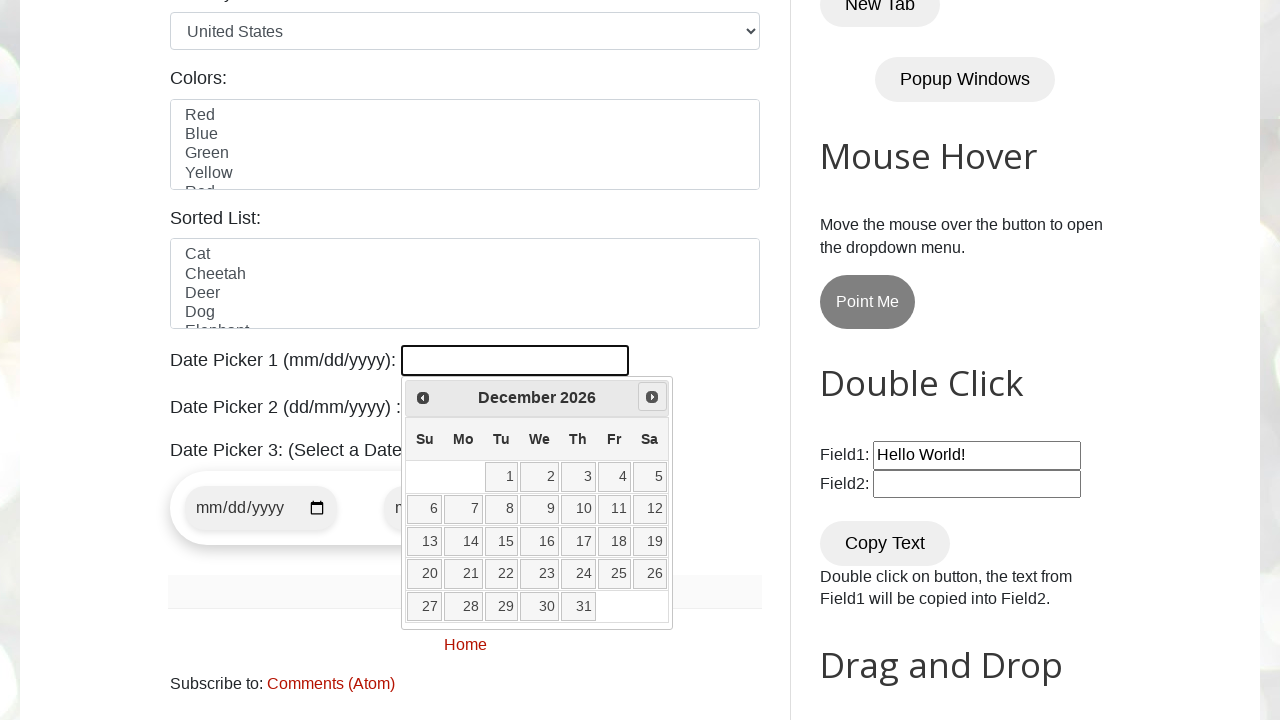

Retrieved current month: December
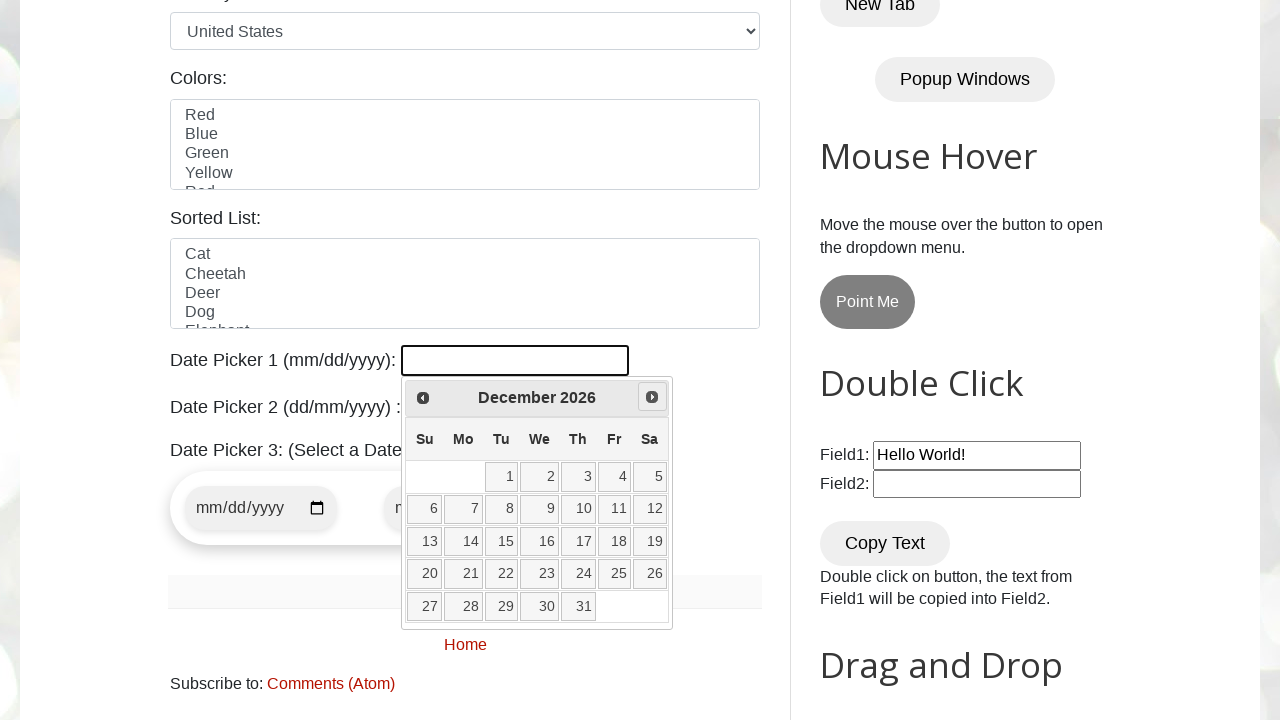

Target month 'December' reached
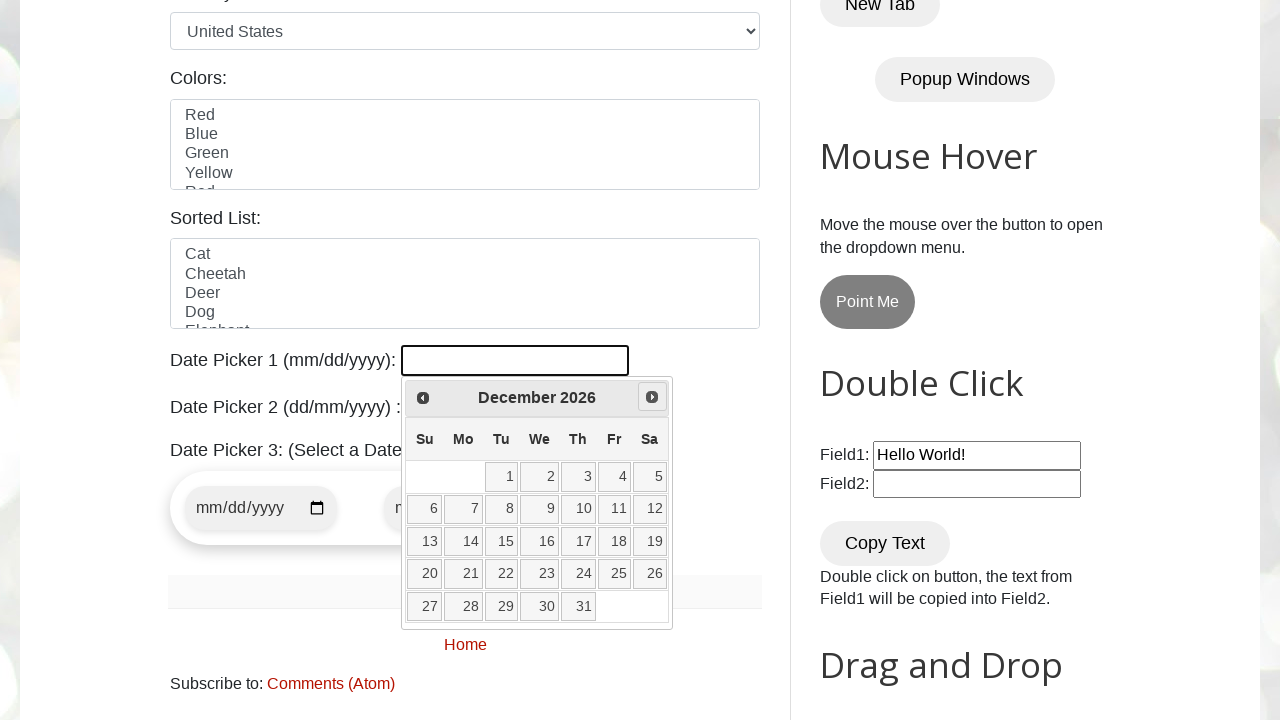

Clicked on date 20 at (425, 574) on a.ui-state-default:text-is('20')
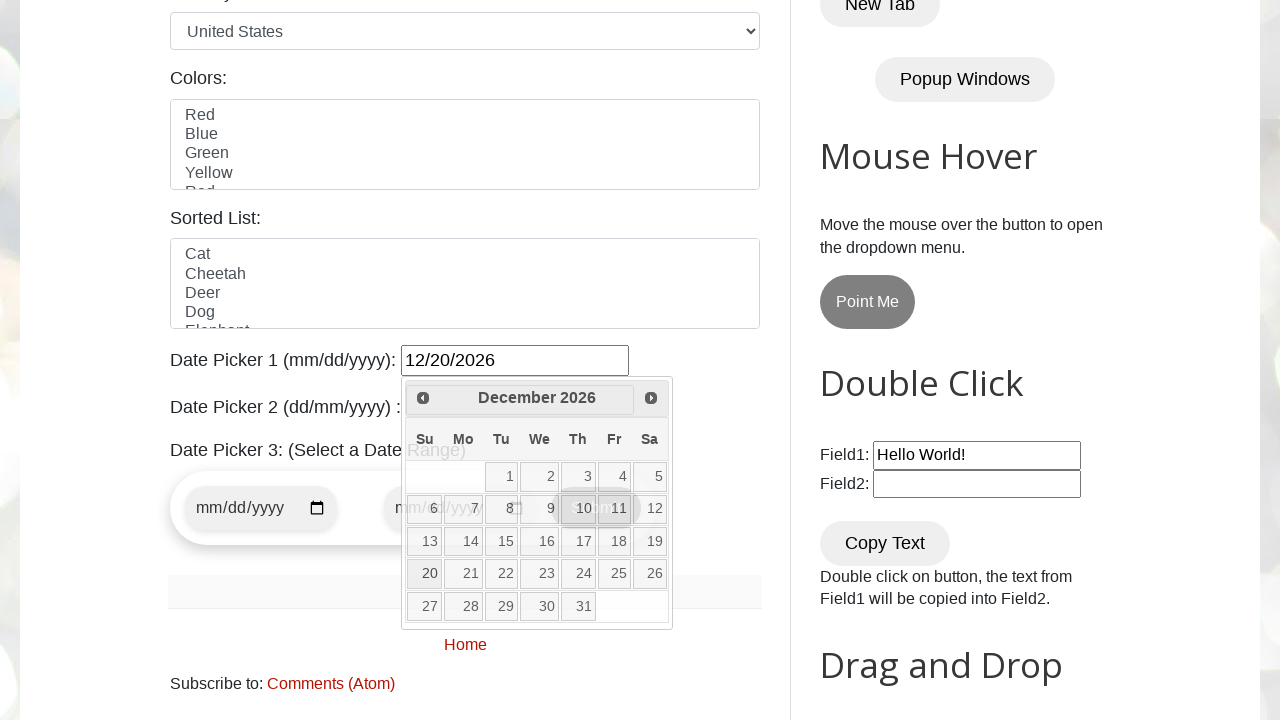

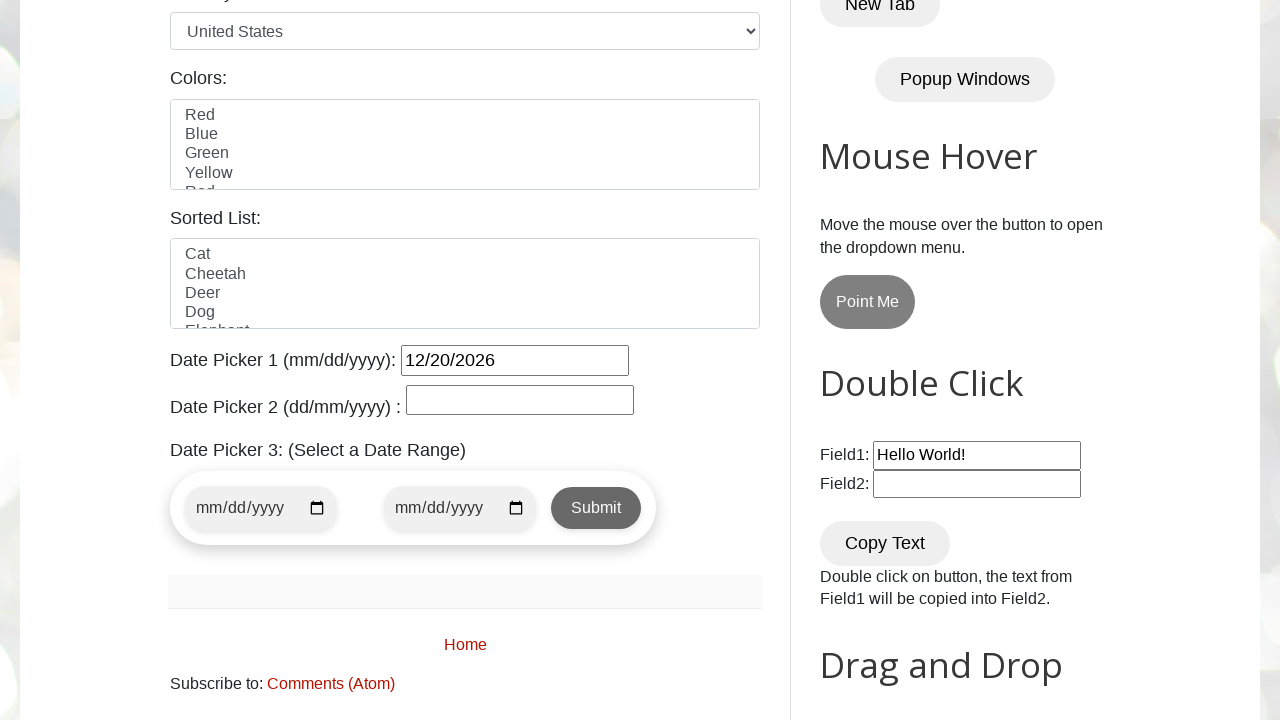